Tests the "Double Click Me" button on the DemoQA buttons page by double-clicking it and verifying the double click message appears.

Starting URL: https://demoqa.com/elements

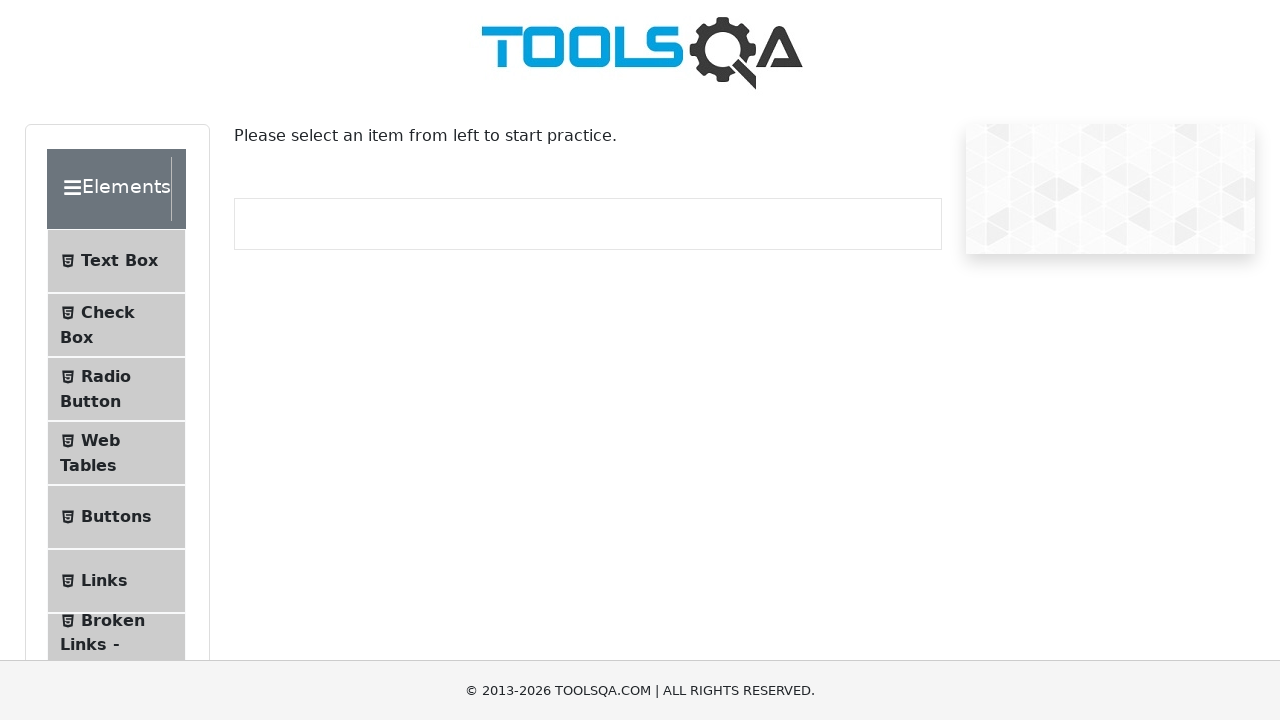

Clicked Buttons menu item at (116, 517) on li:has-text('Buttons')
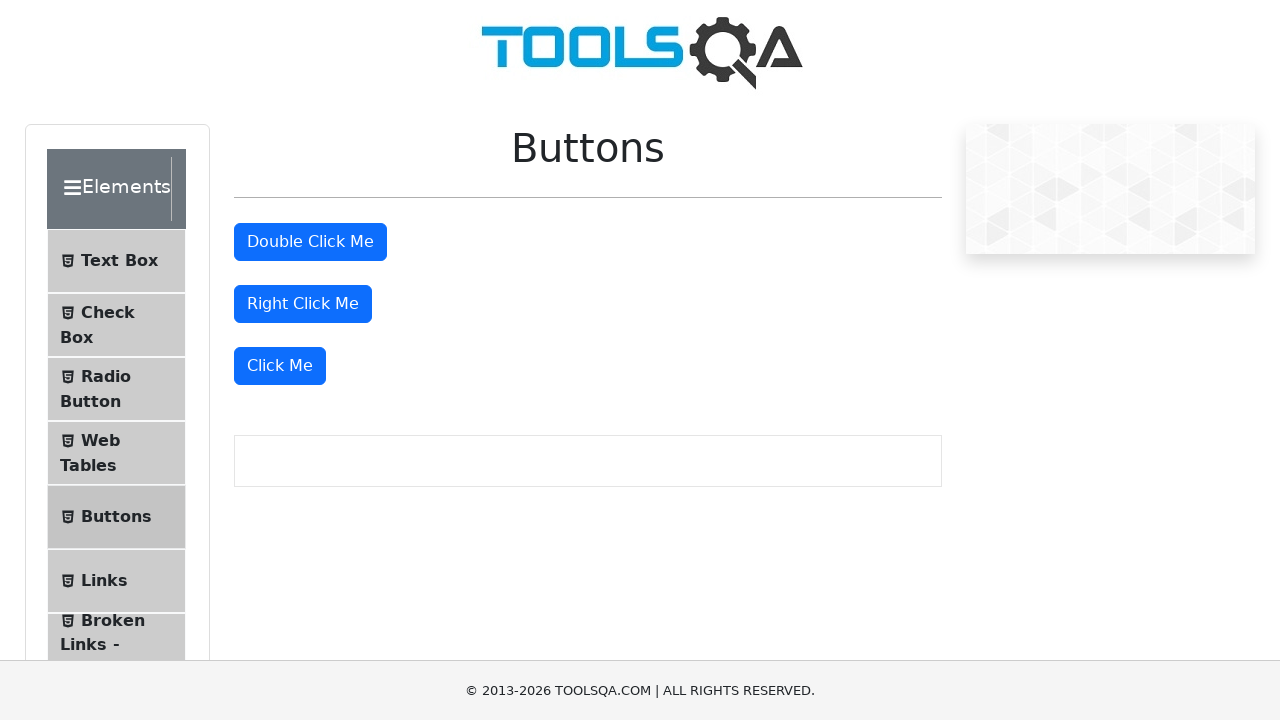

Buttons page loaded
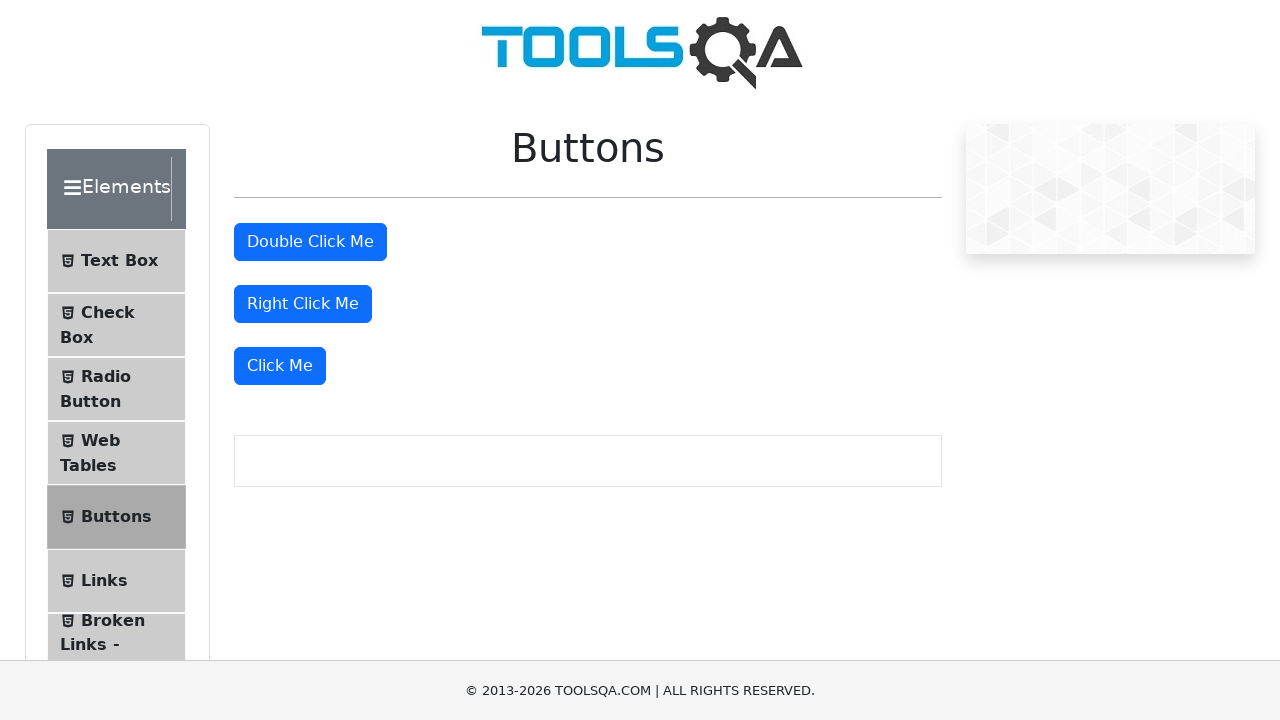

Double clicked the 'Double Click Me' button at (310, 242) on internal:role=button[name="Double Click Me"i]
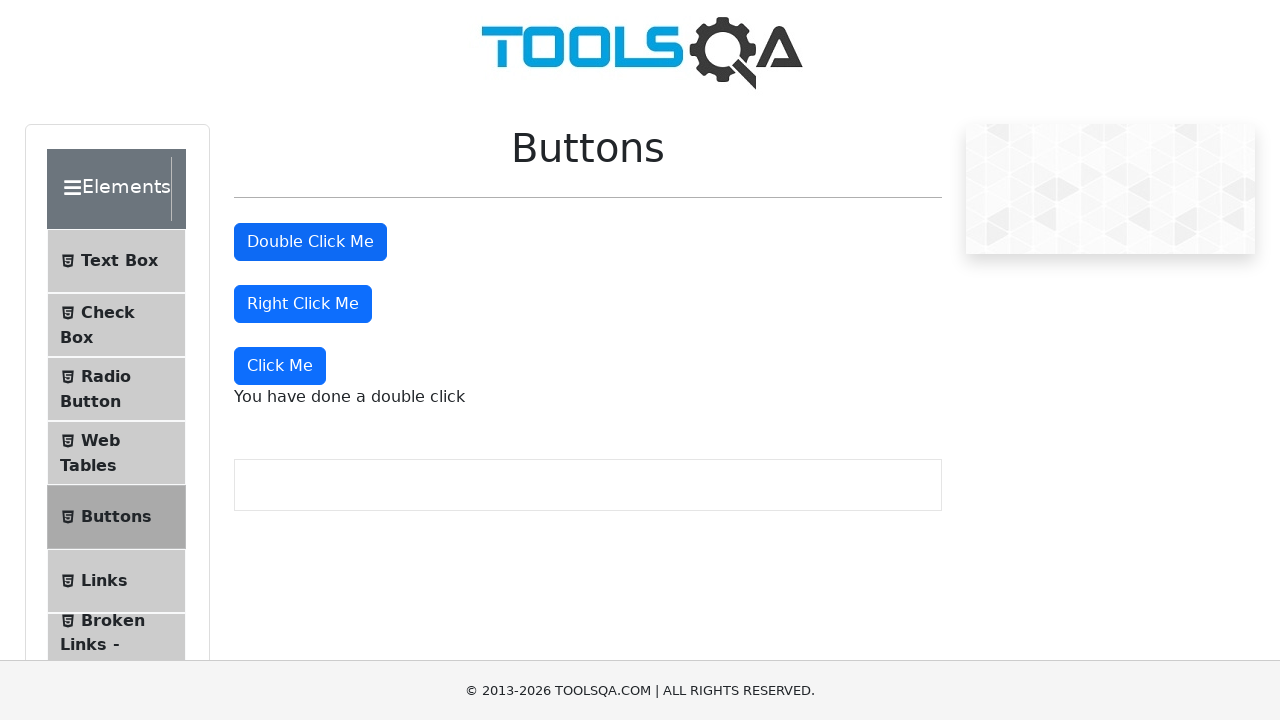

Double click confirmation message appeared
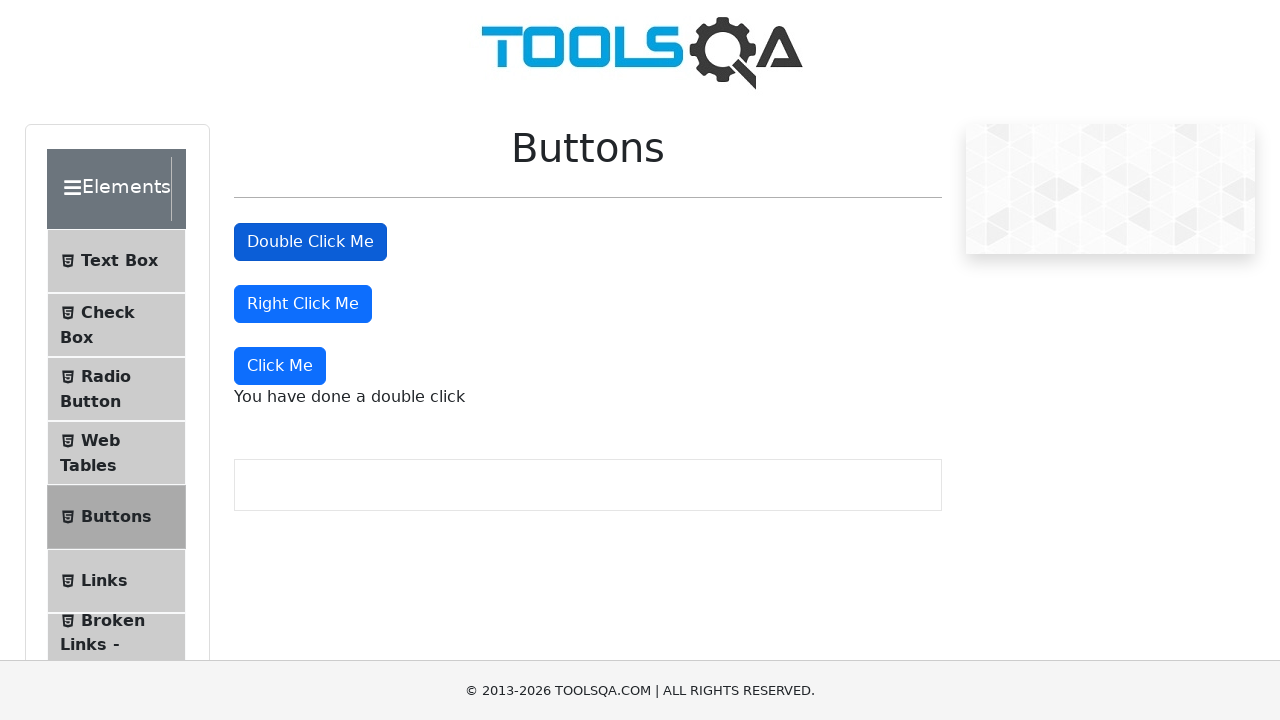

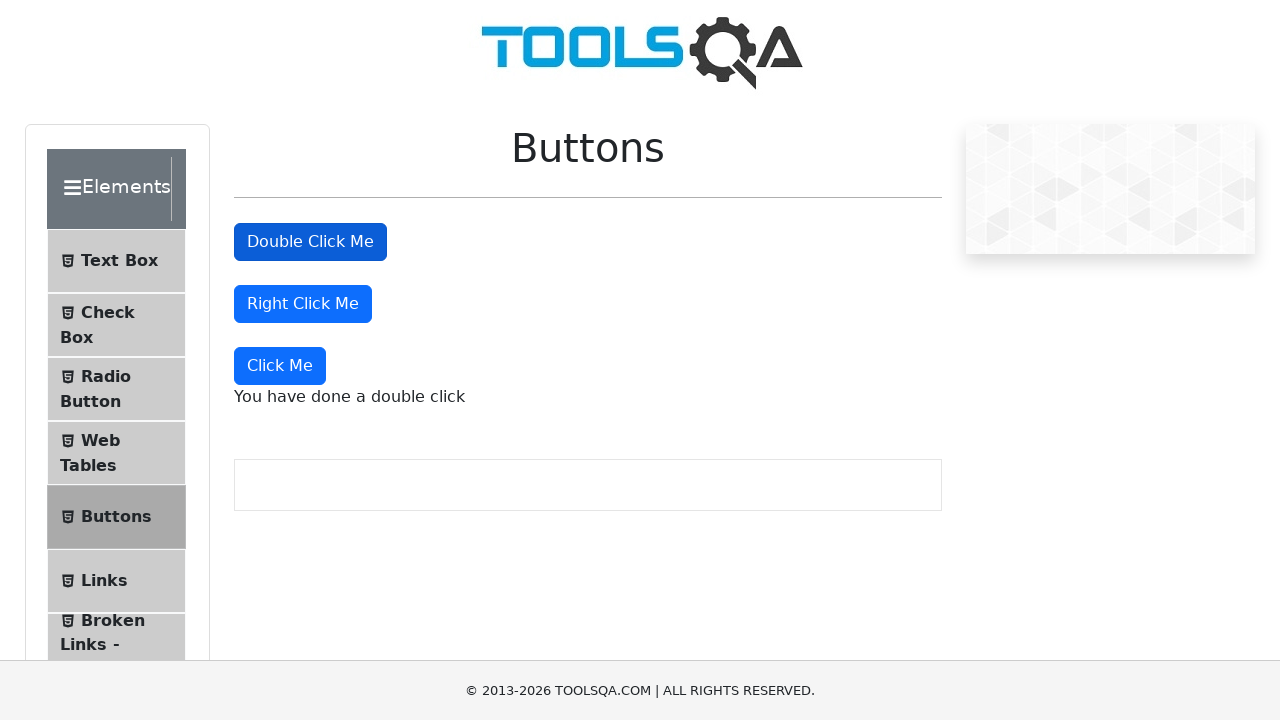